Tests that clicking the "Email" column header sorts the email addresses in ascending alphabetical order.

Starting URL: http://the-internet.herokuapp.com/tables

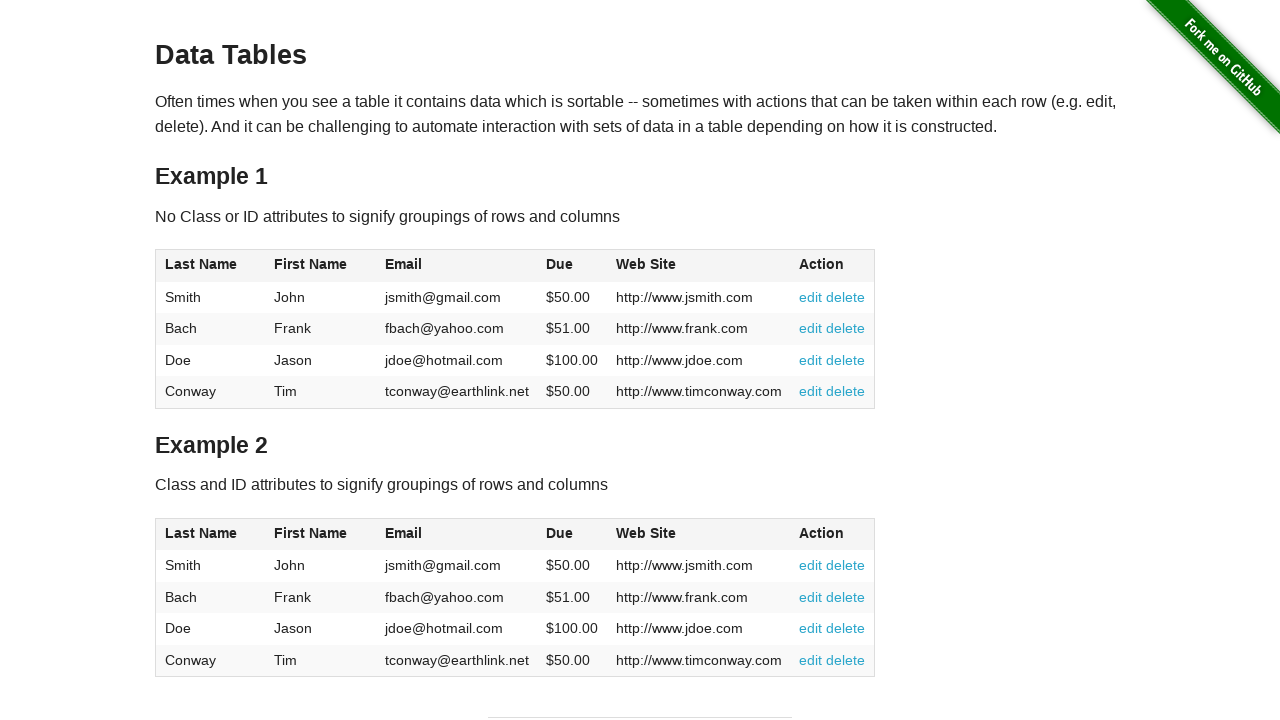

Navigated to the-internet.herokuapp.com/tables
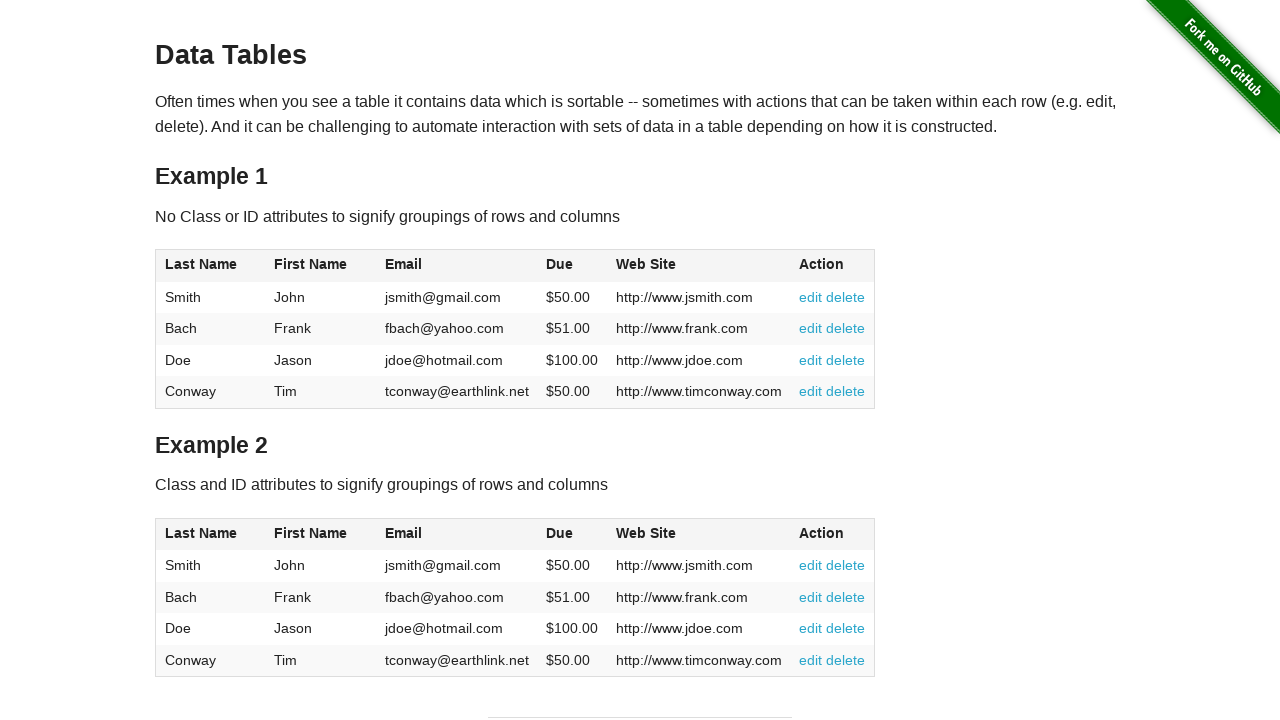

Clicked Email column header to sort ascending at (457, 266) on #table1 thead tr th:nth-of-type(3)
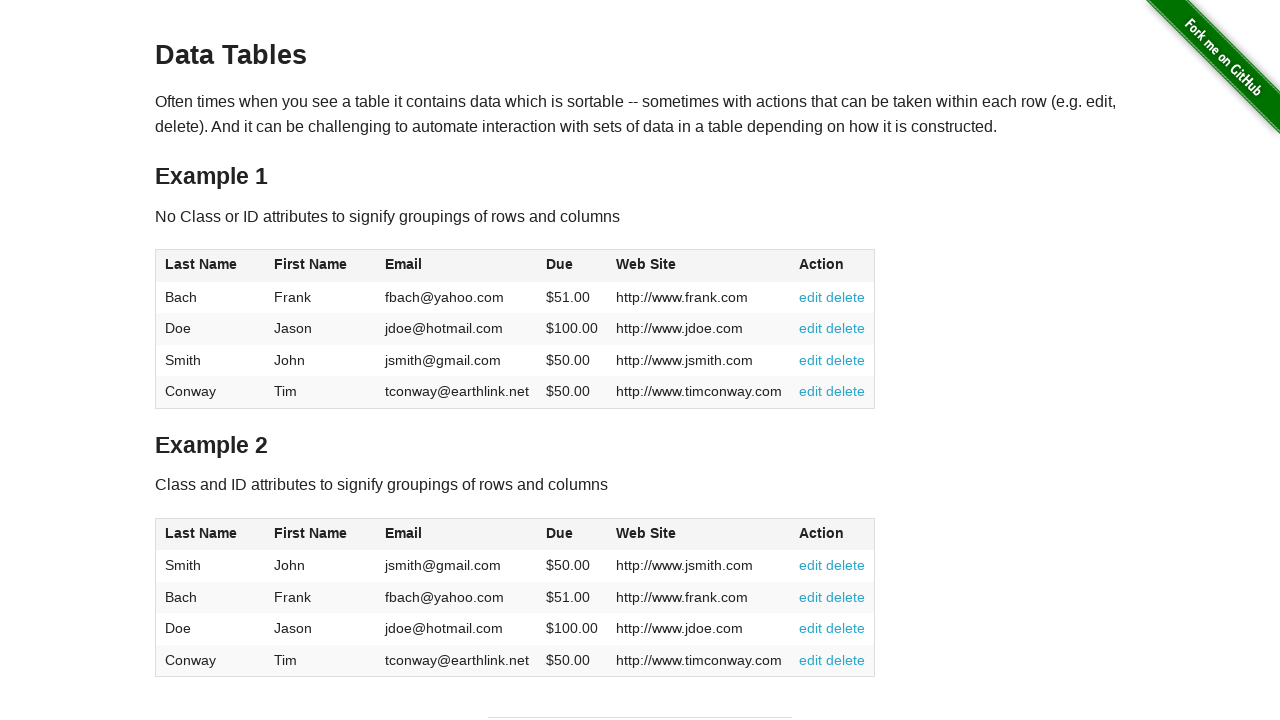

Table sorted and email column is displayed
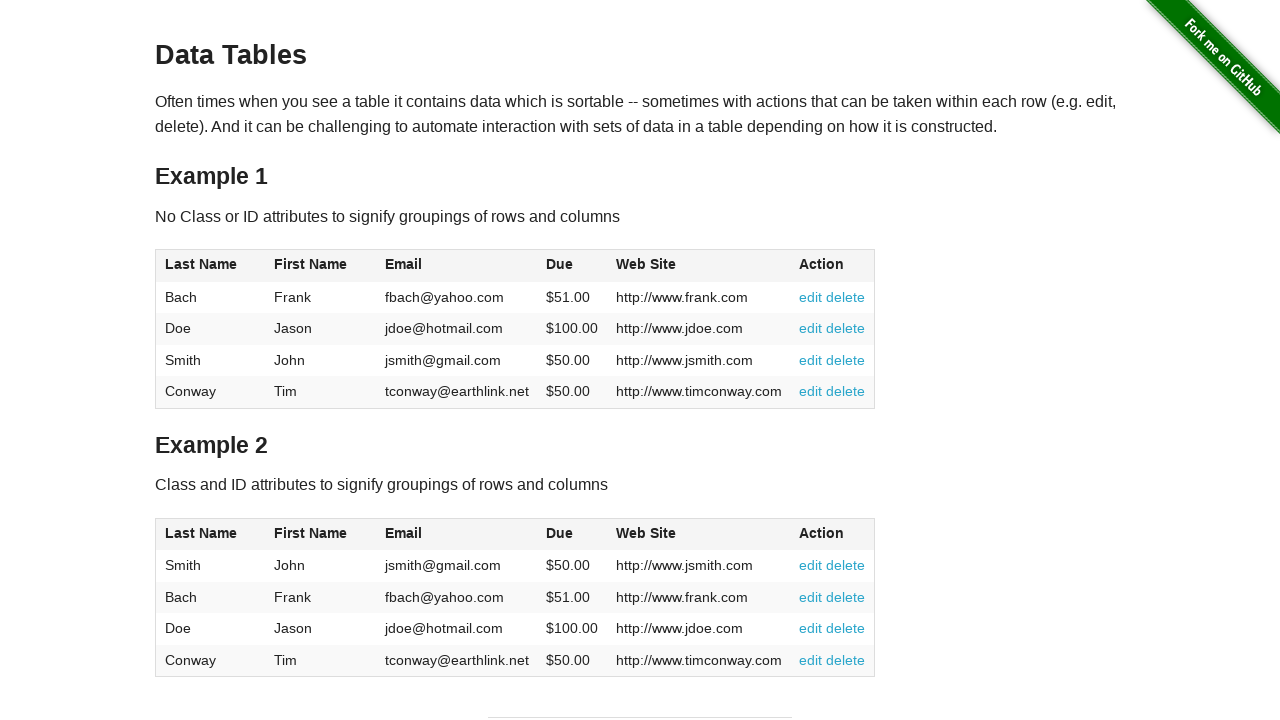

Retrieved email addresses from sorted table
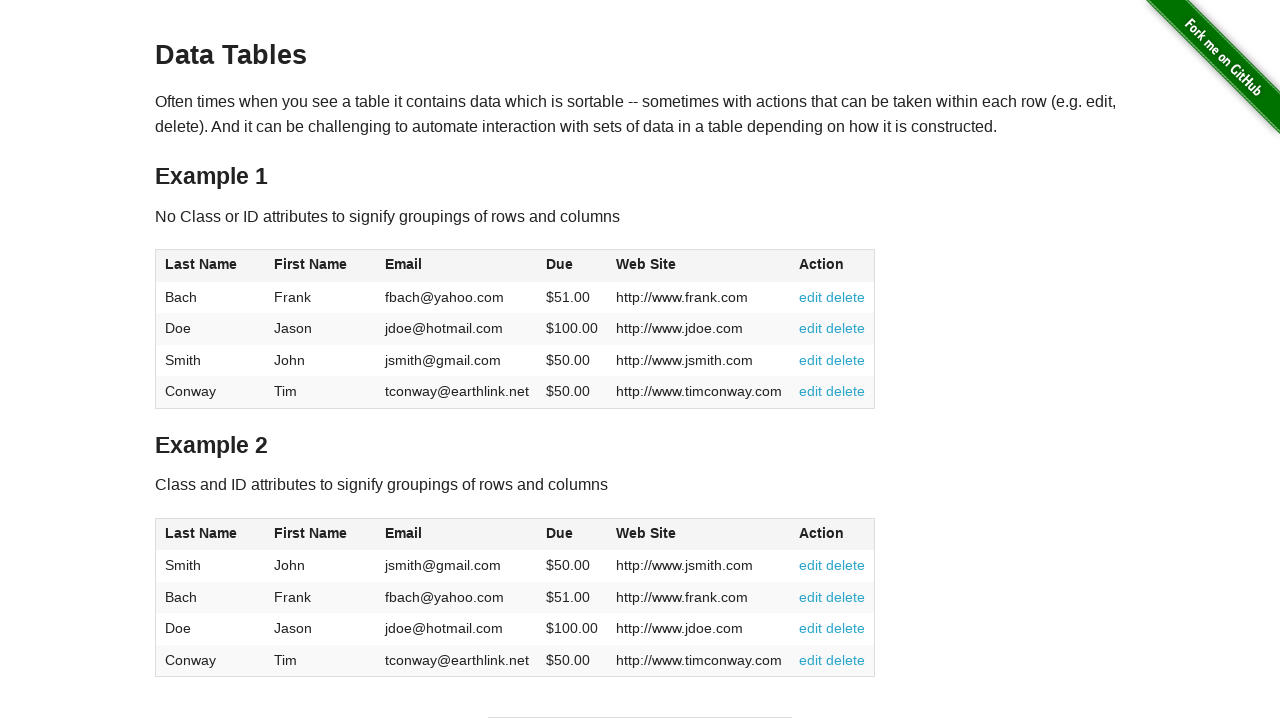

Verified emails are sorted in ascending alphabetical order
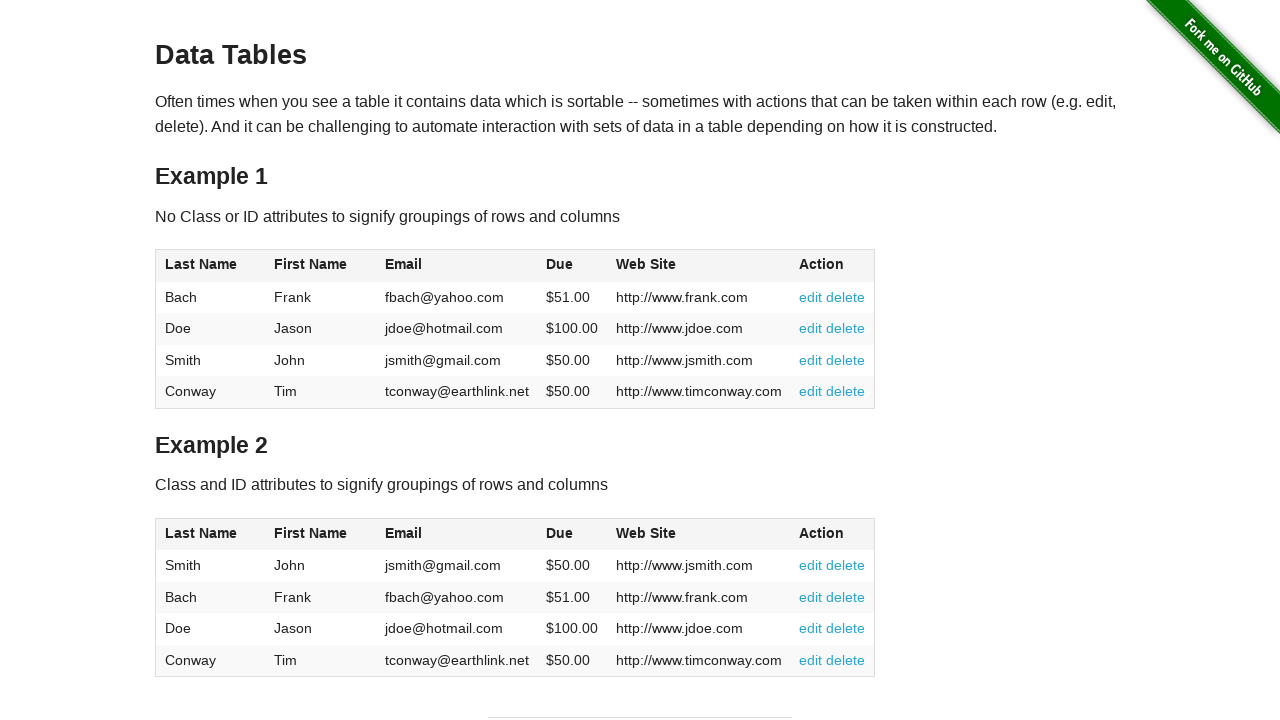

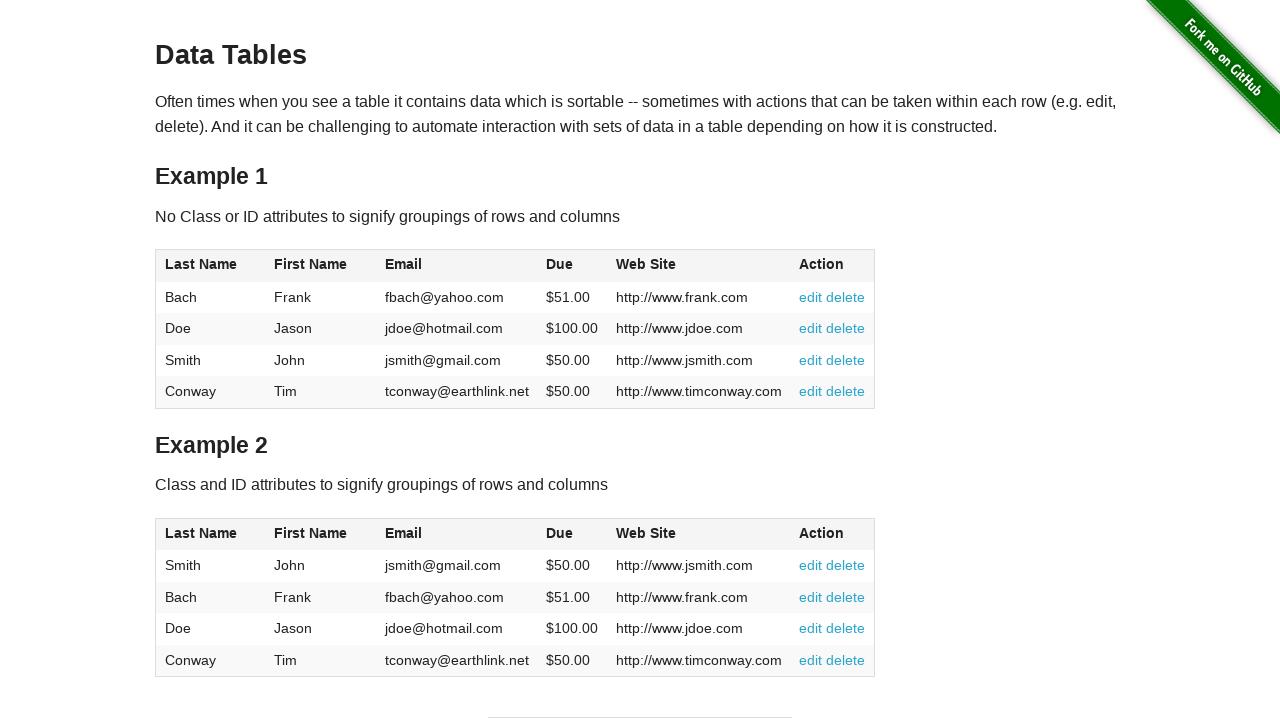